Navigates to the Selenium downloads page and scrolls to the BrowserStack sponsor image element using JavaScript scroll.

Starting URL: https://www.selenium.dev/downloads/

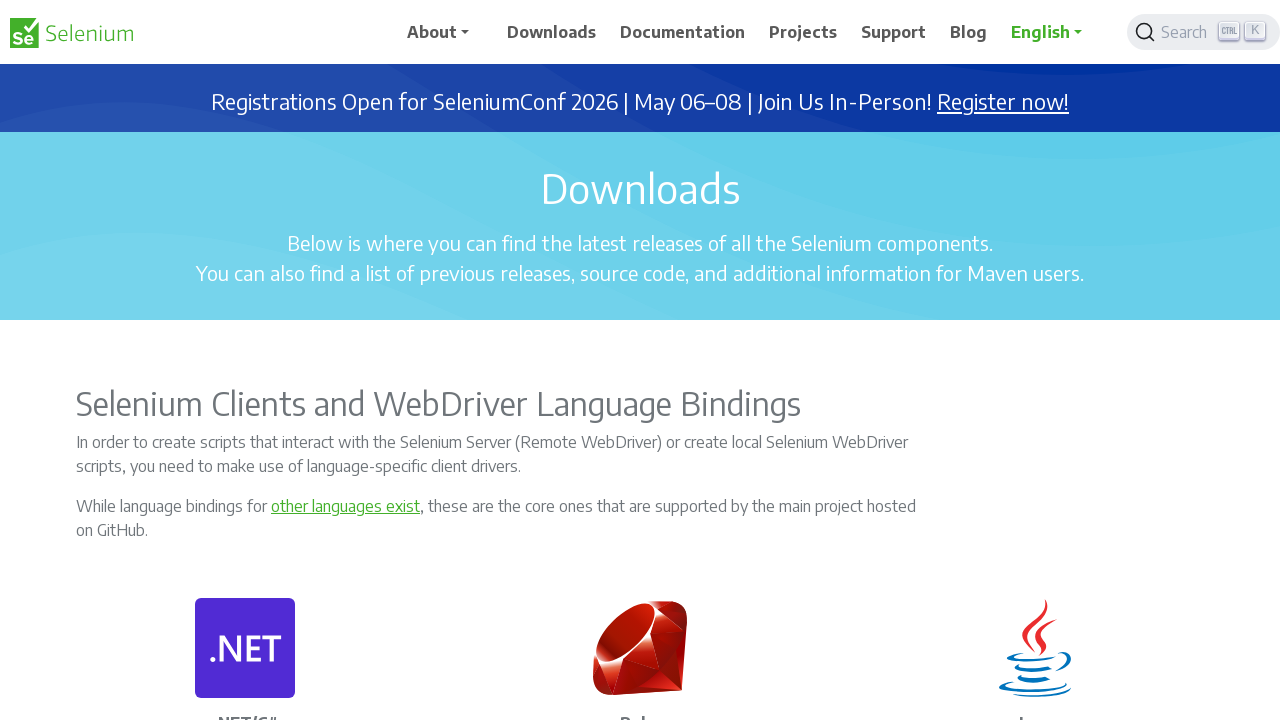

Waited for page to reach domcontentloaded state
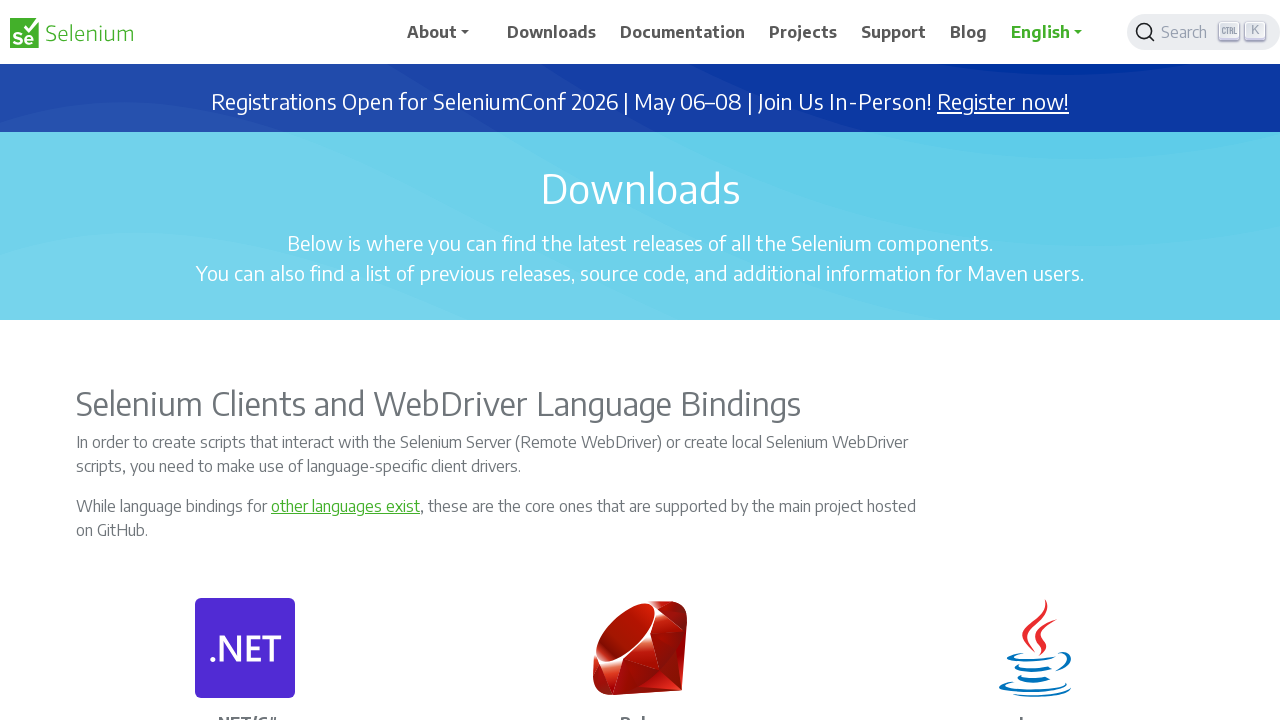

Located BrowserStack sponsor image element
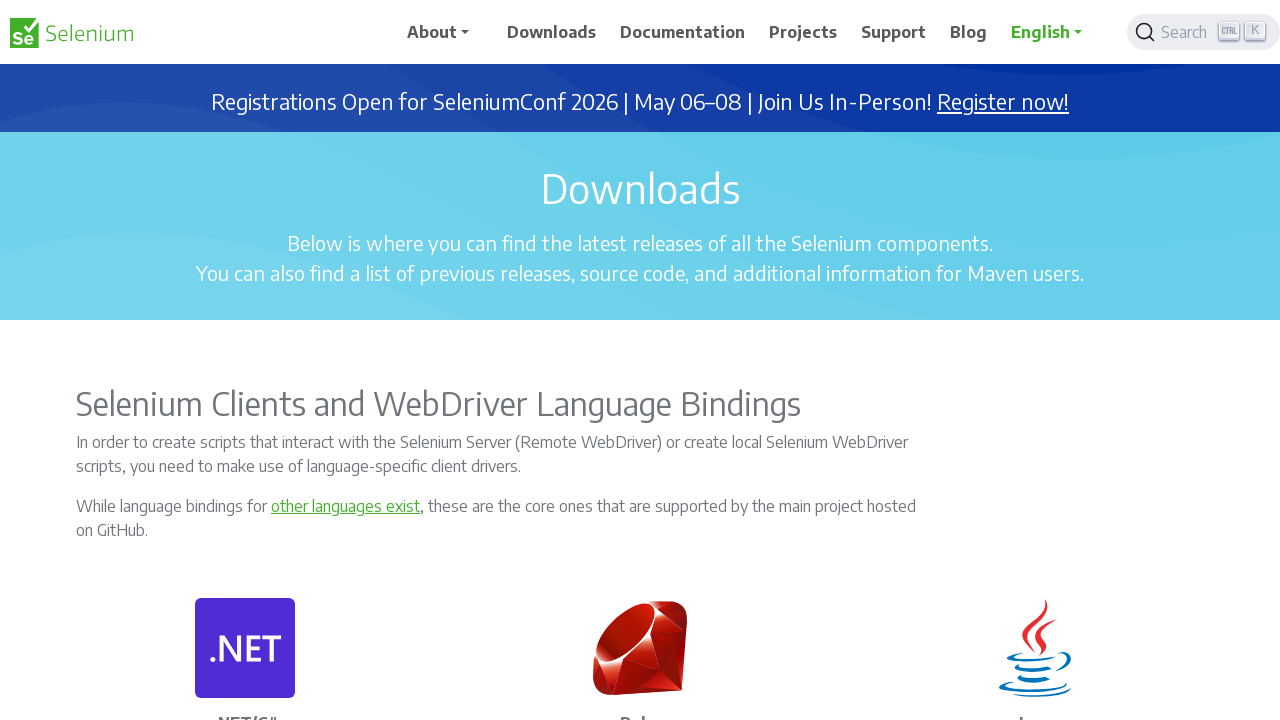

Scrolled to BrowserStack sponsor image using scroll_into_view_if_needed
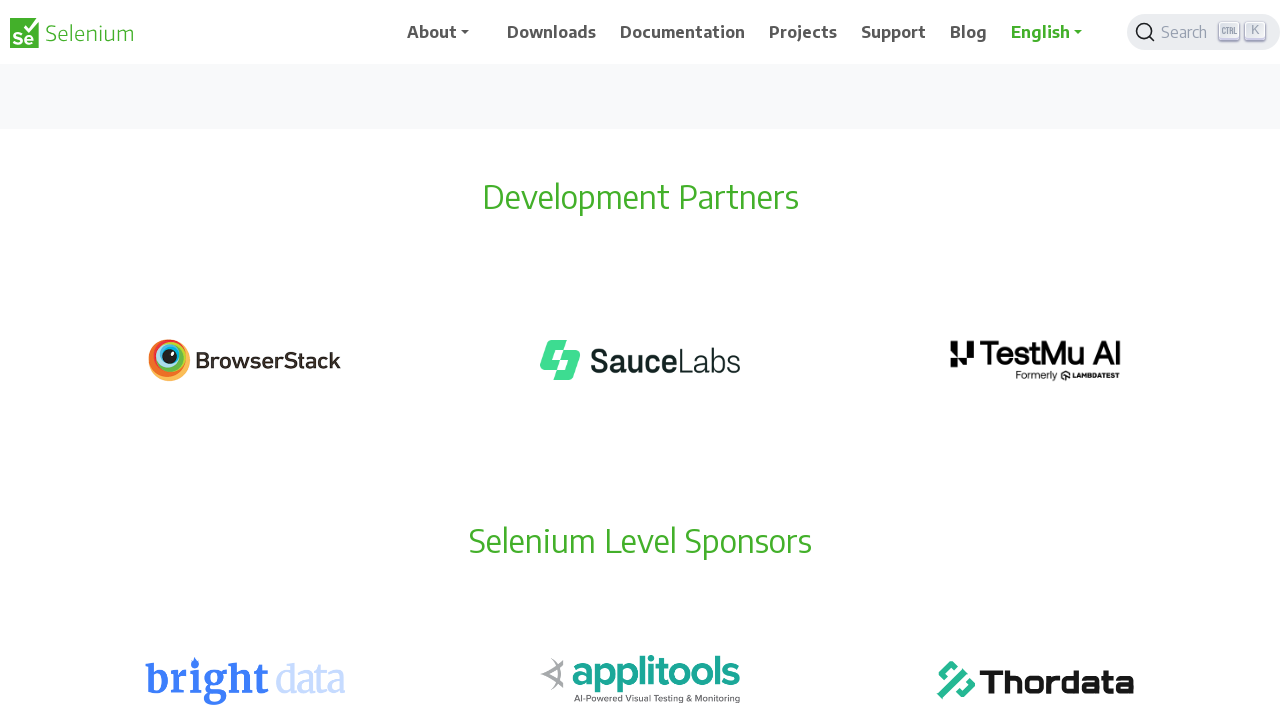

Waited 1 second for scroll animation to complete
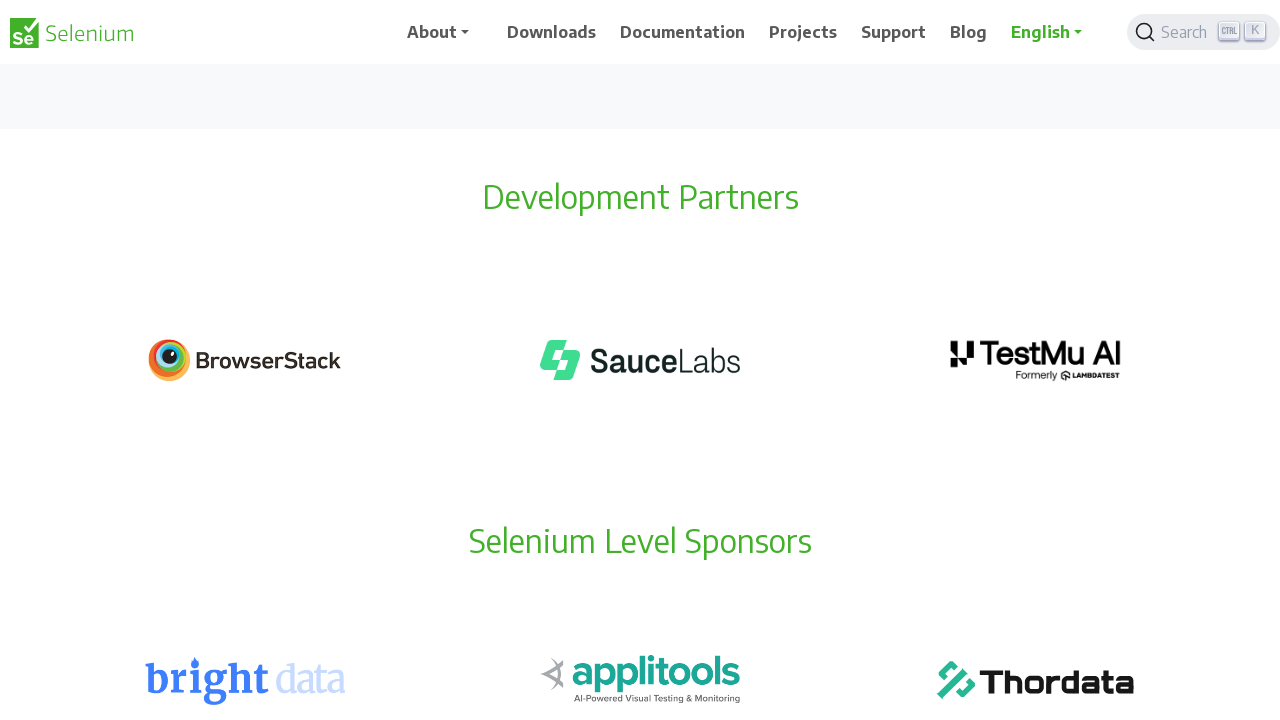

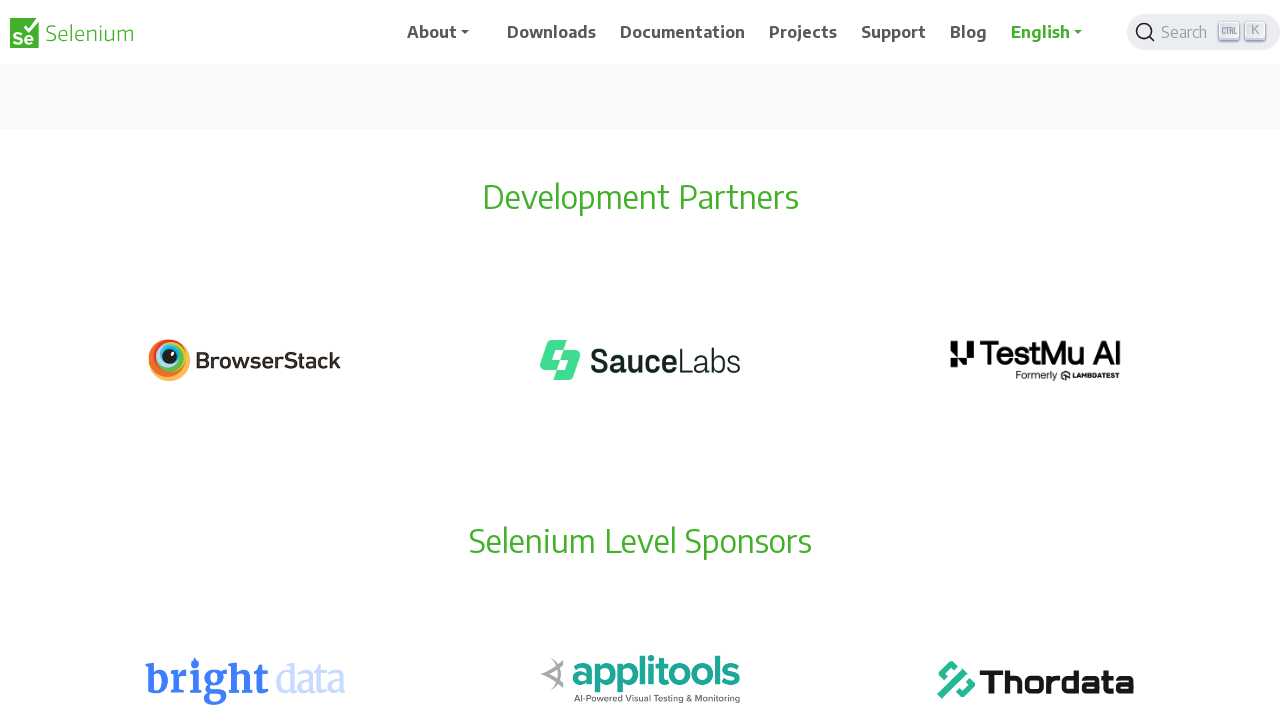